Navigates to a registration page and interacts with the Skills dropdown to verify it contains selectable options

Starting URL: http://demo.automationtesting.in/Register.html

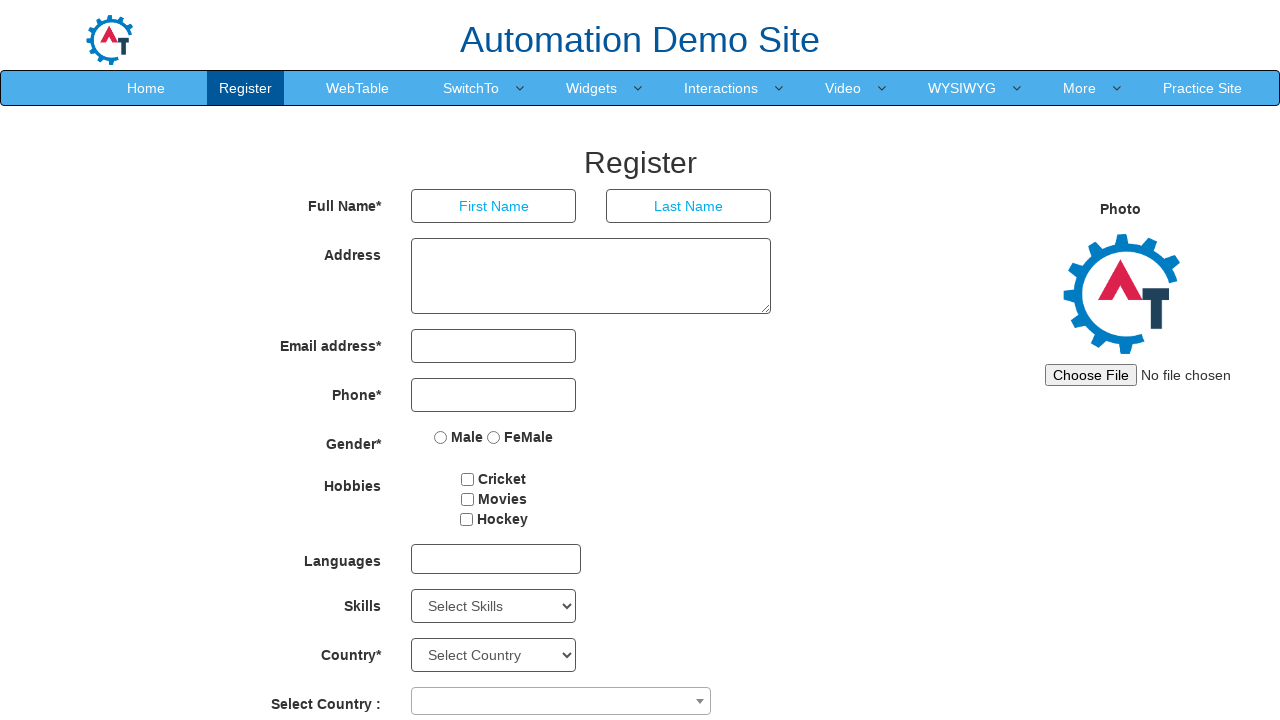

Waited for Skills dropdown to be visible
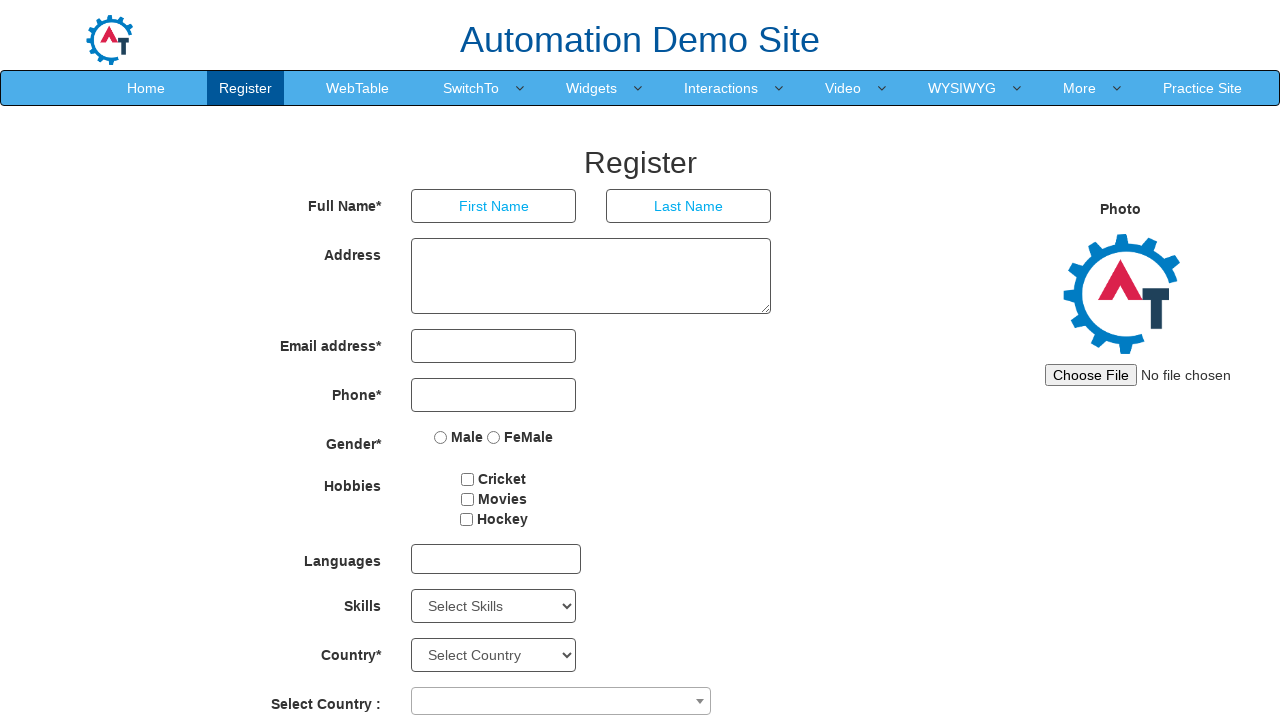

Clicked on Skills dropdown to open it at (494, 606) on #Skills
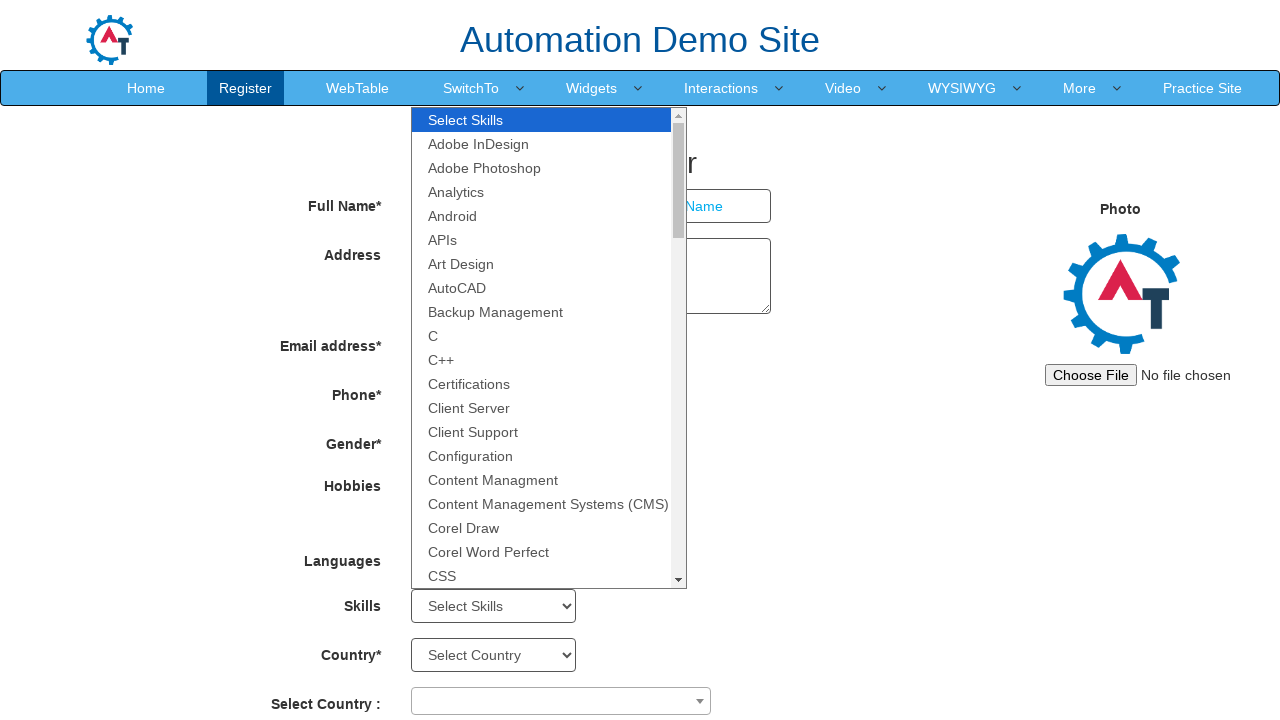

Selected option at index 1 from Skills dropdown on #Skills
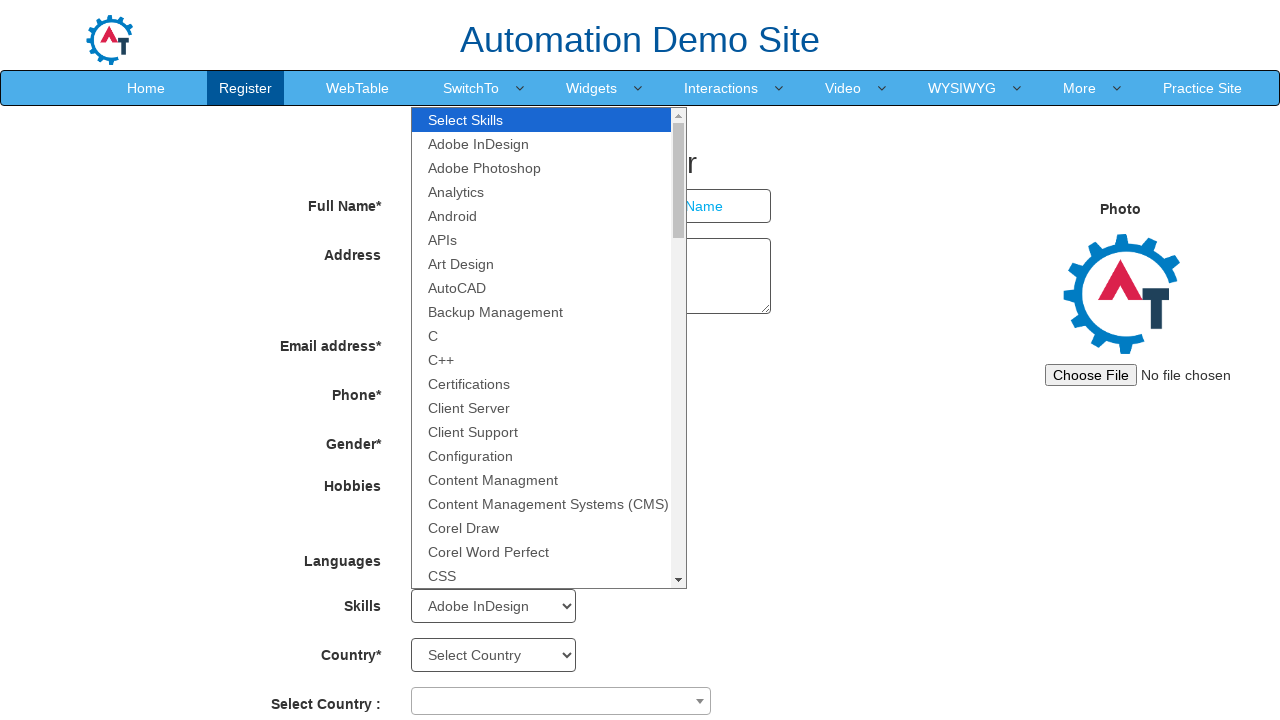

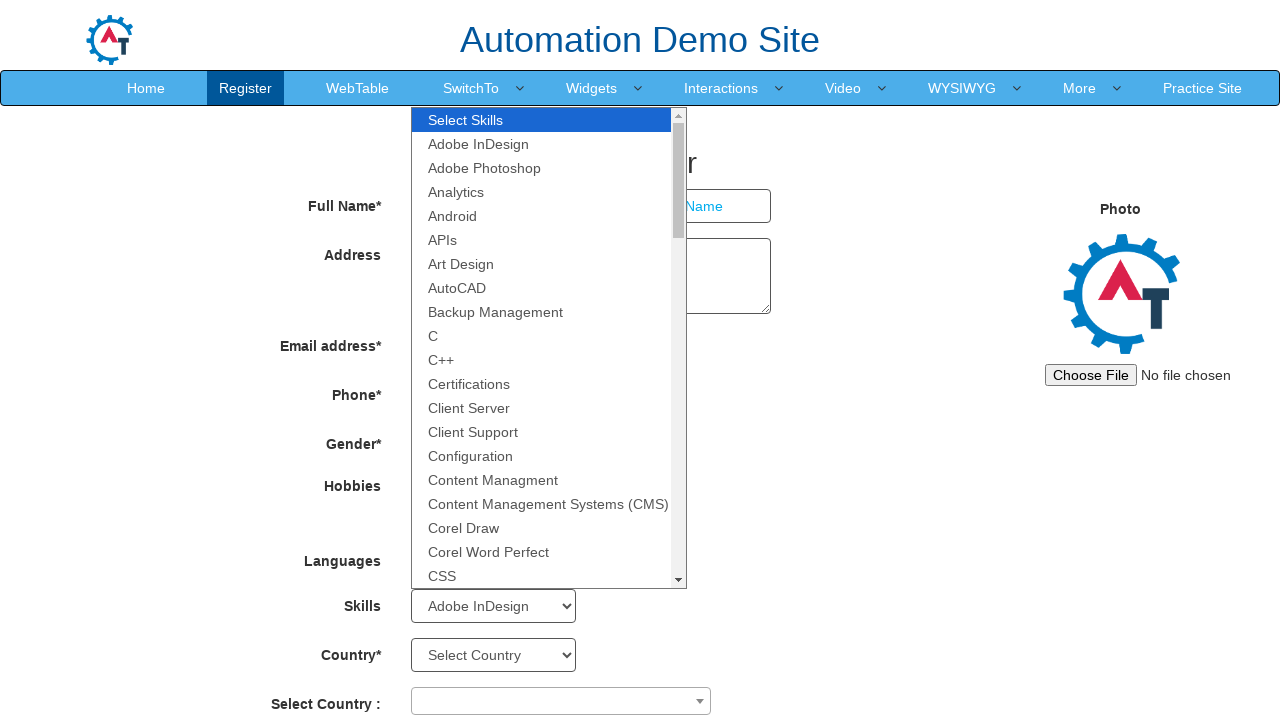